Creates a new paste on Pastebin by filling in the code text area, selecting expiration time, entering a title, and submitting the form

Starting URL: https://pastebin.com

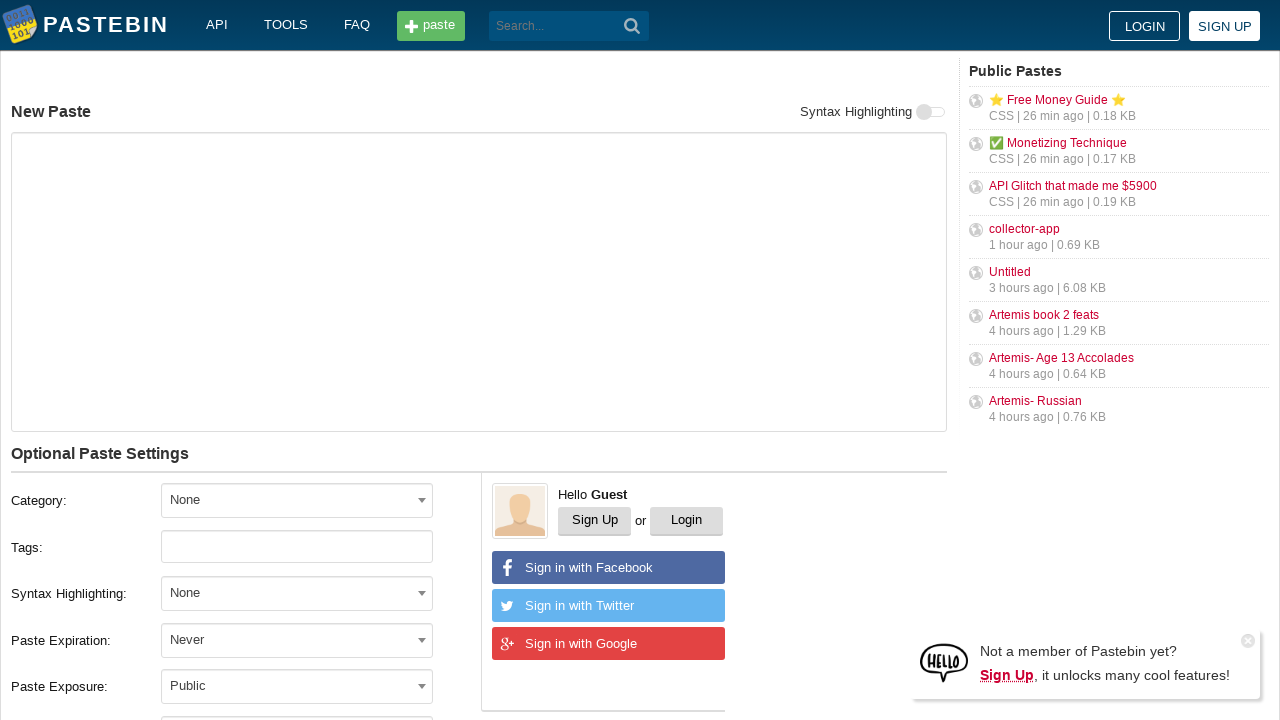

Code text area loaded
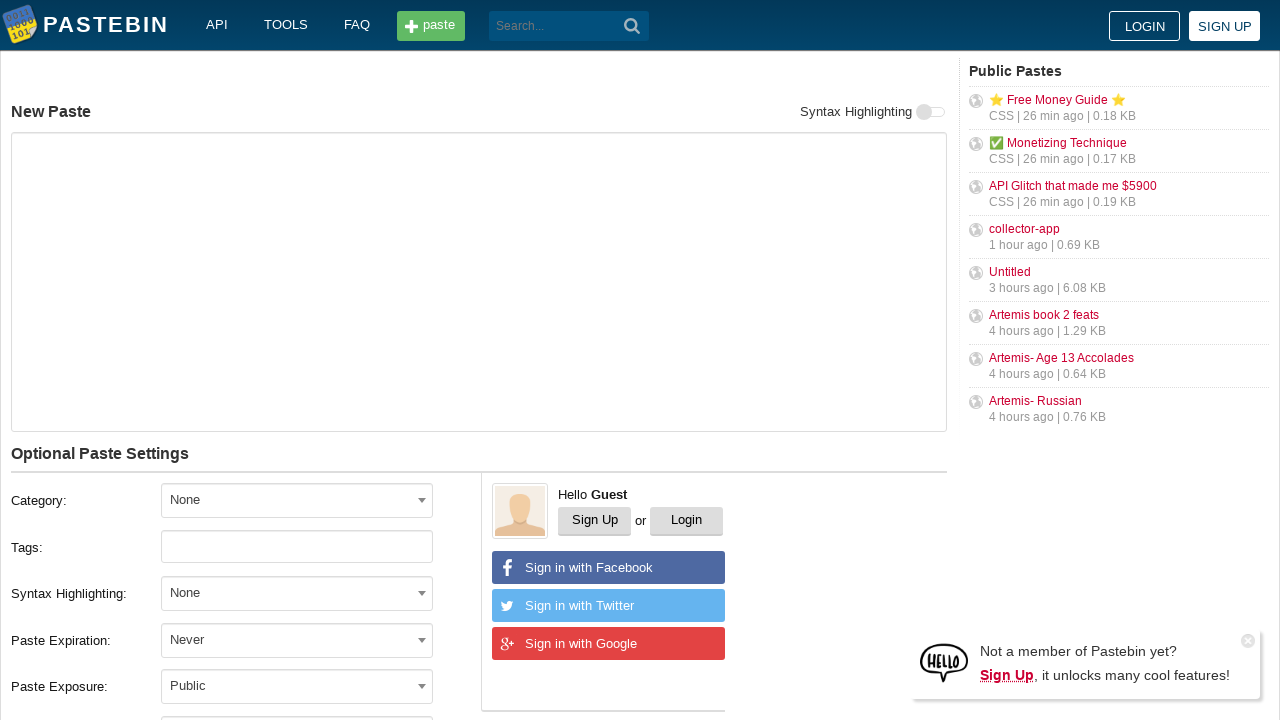

Filled code text area with 'Hello from WebDriver' on #postform-text
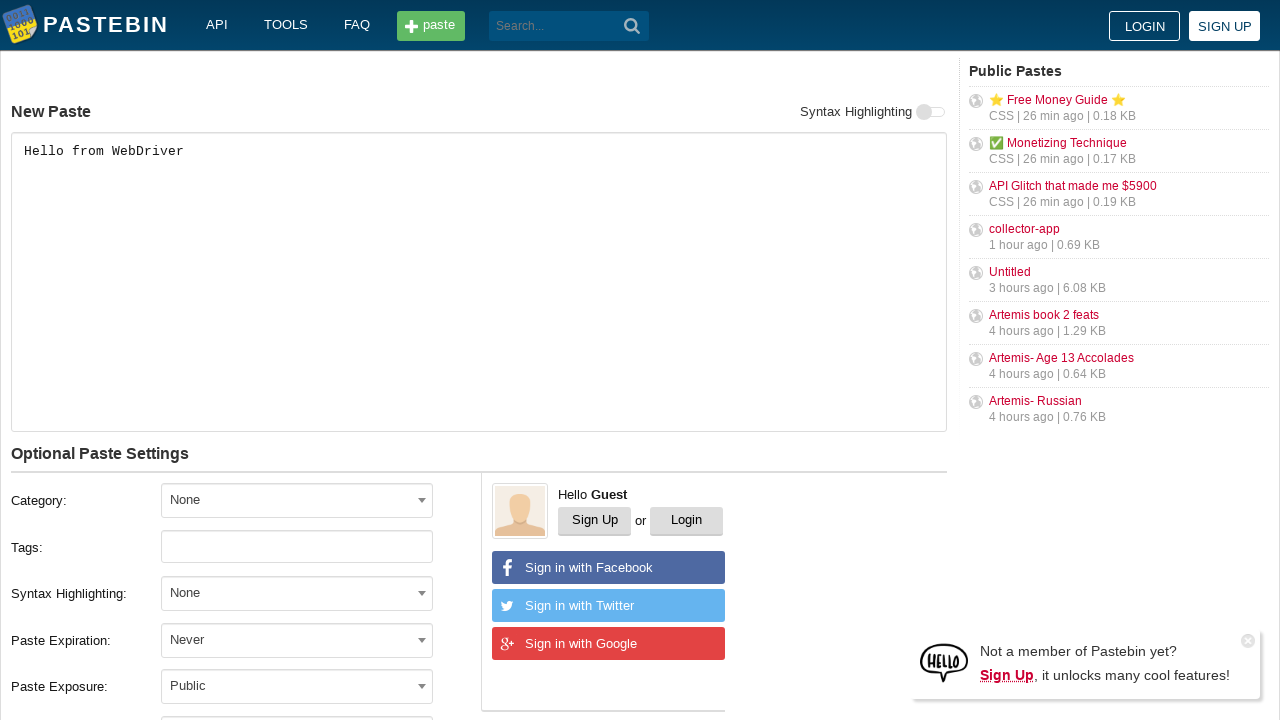

Clicked expiration dropdown to open it at (297, 640) on #select2-postform-expiration-container
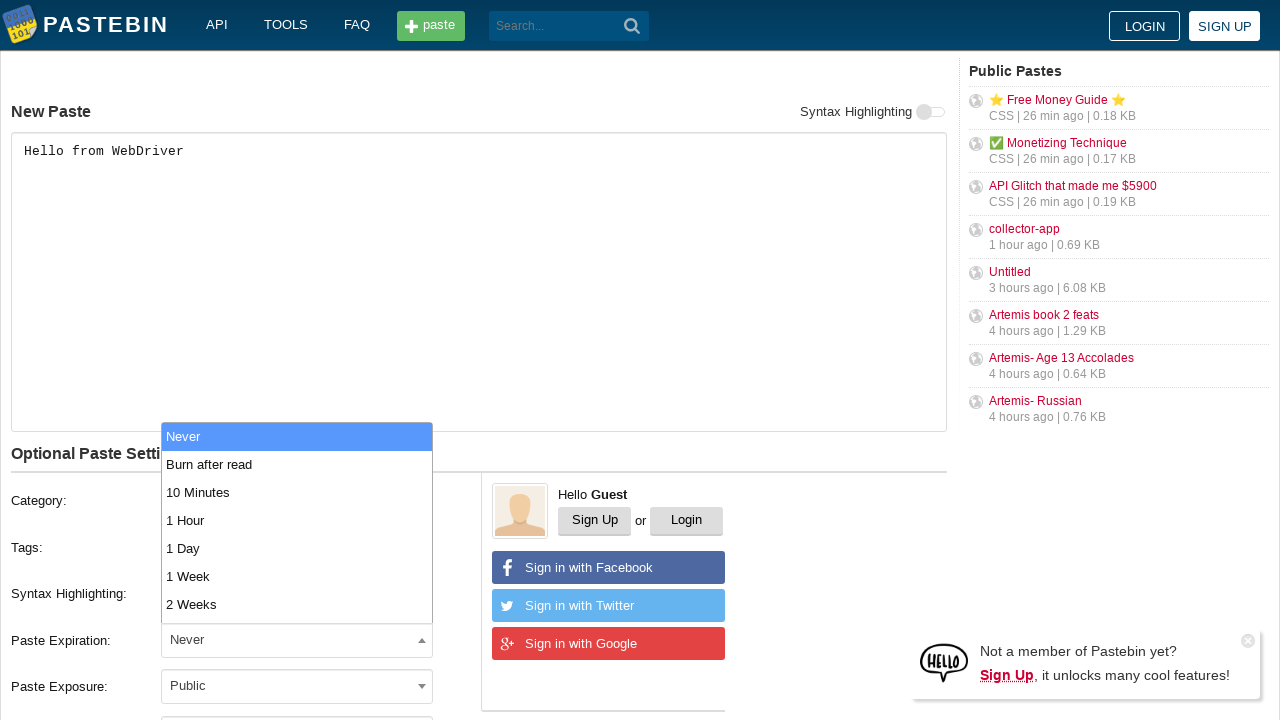

Expiration options loaded
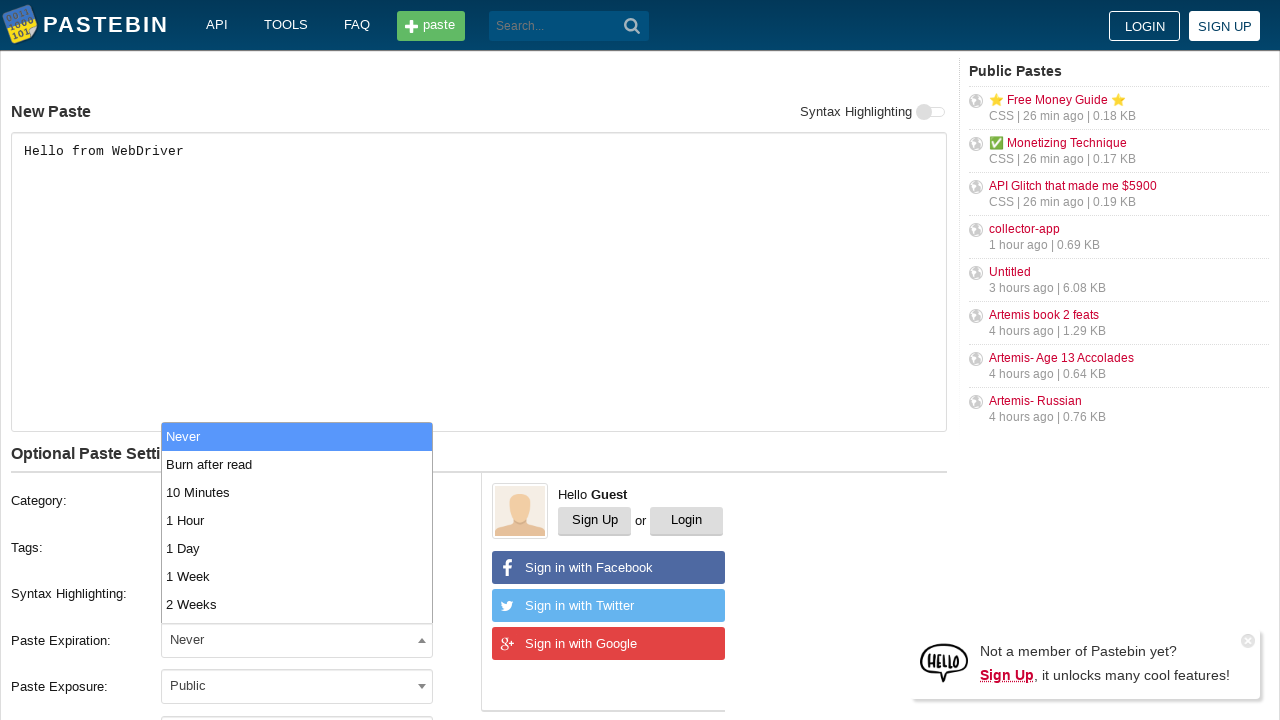

Selected '10 Minutes' expiration option at (297, 492) on #select2-postform-expiration-results li >> nth=2
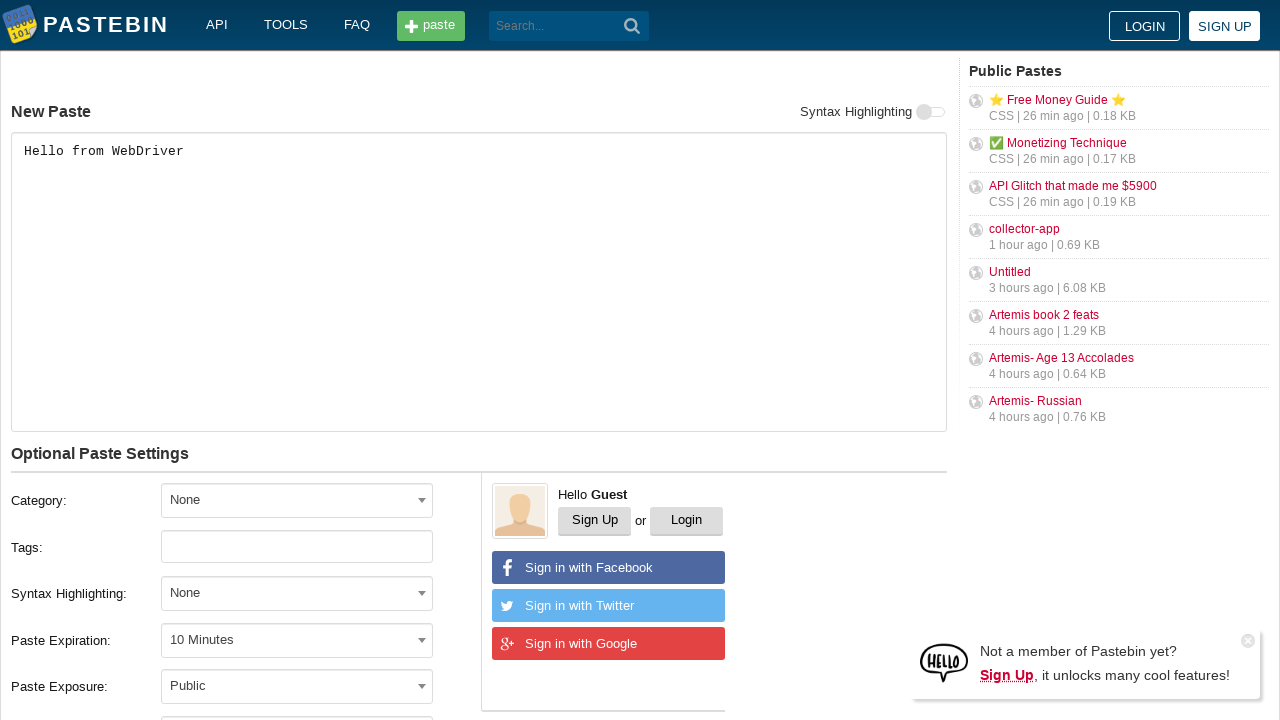

Filled paste title with 'helloweb' on #postform-name
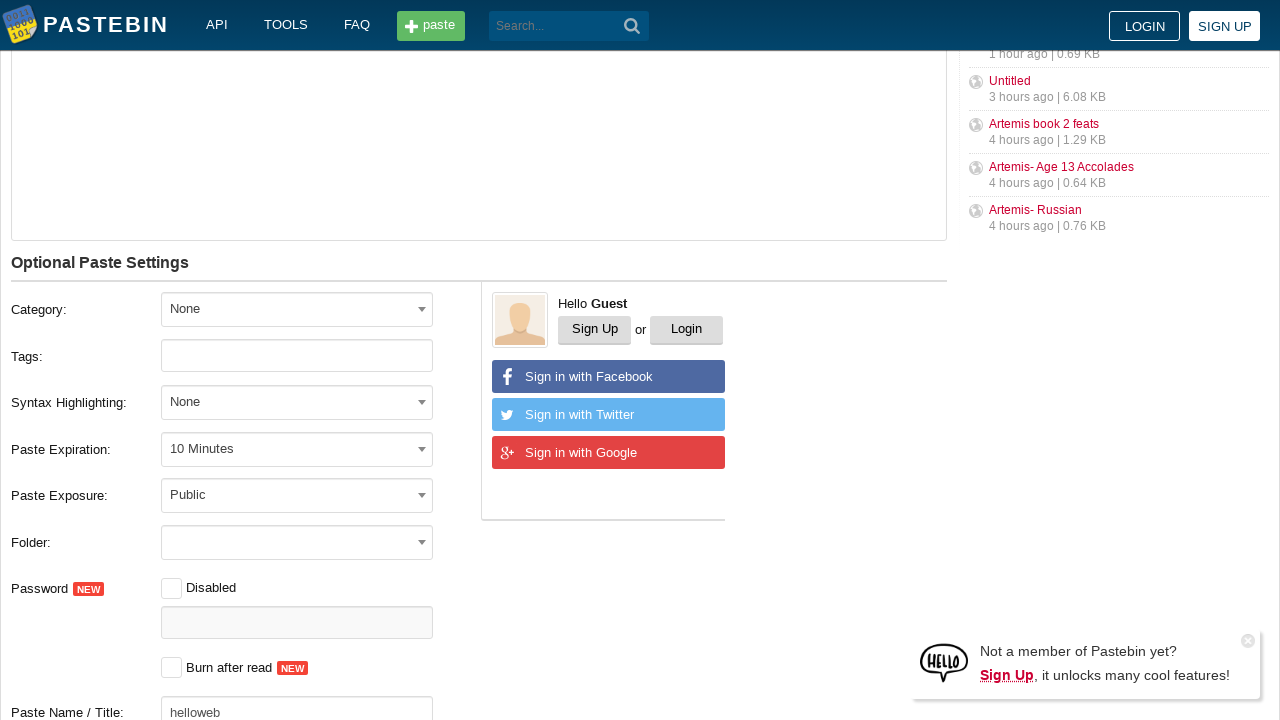

Clicked 'Create New Paste' button to submit the form at (240, 400) on xpath=//button[contains(@class, 'btn') and contains(text(), 'Create New Paste')]
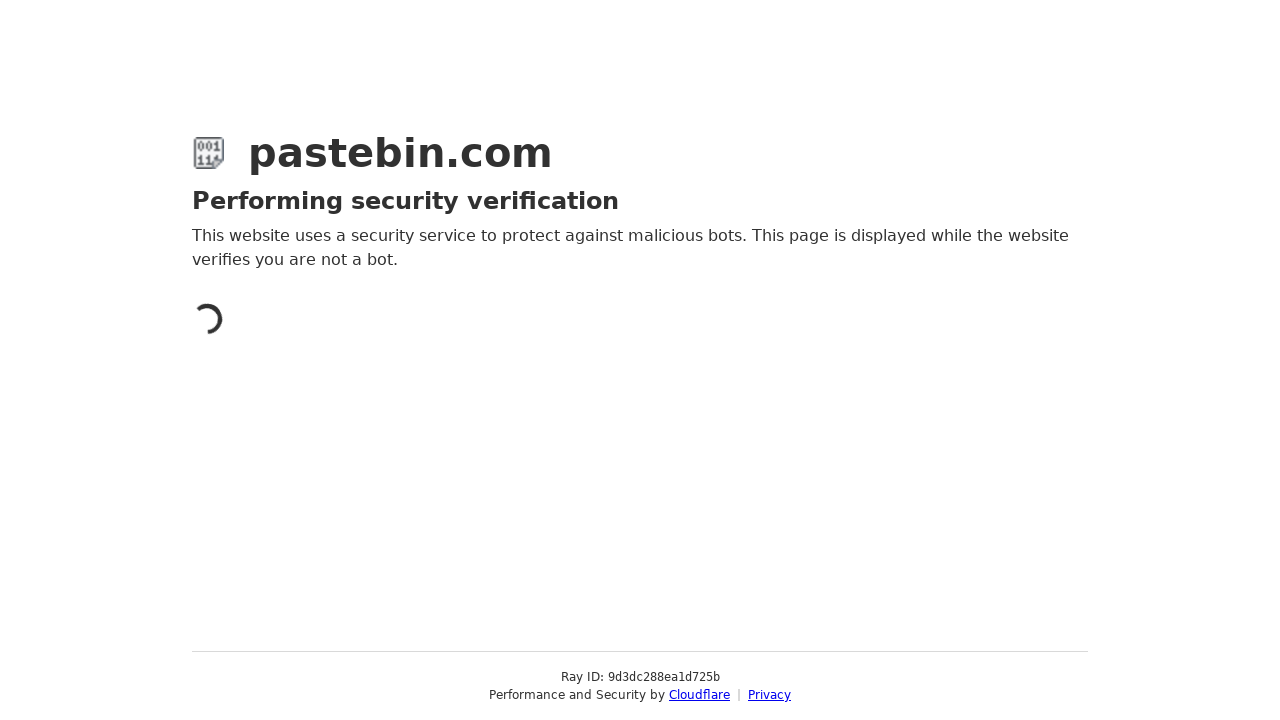

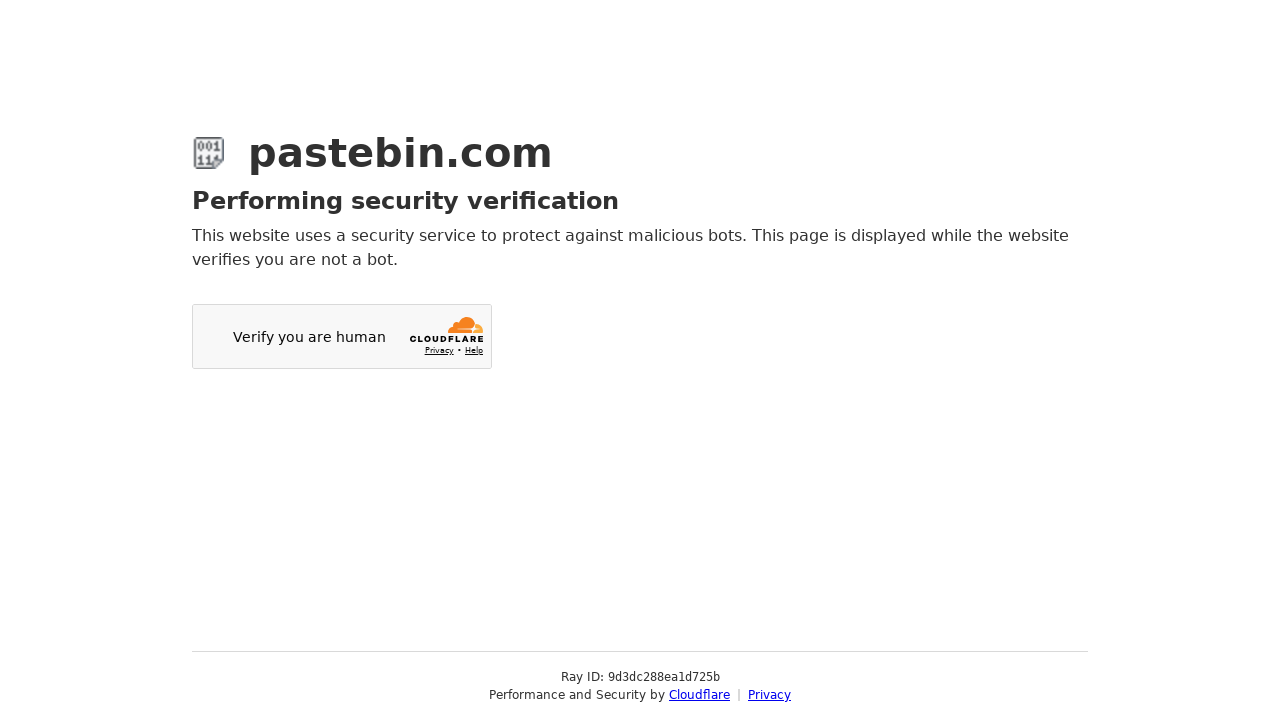